Tests multiple window handling by opening a new window, switching between parent and child windows, and verifying content in each window

Starting URL: http://the-internet.herokuapp.com/

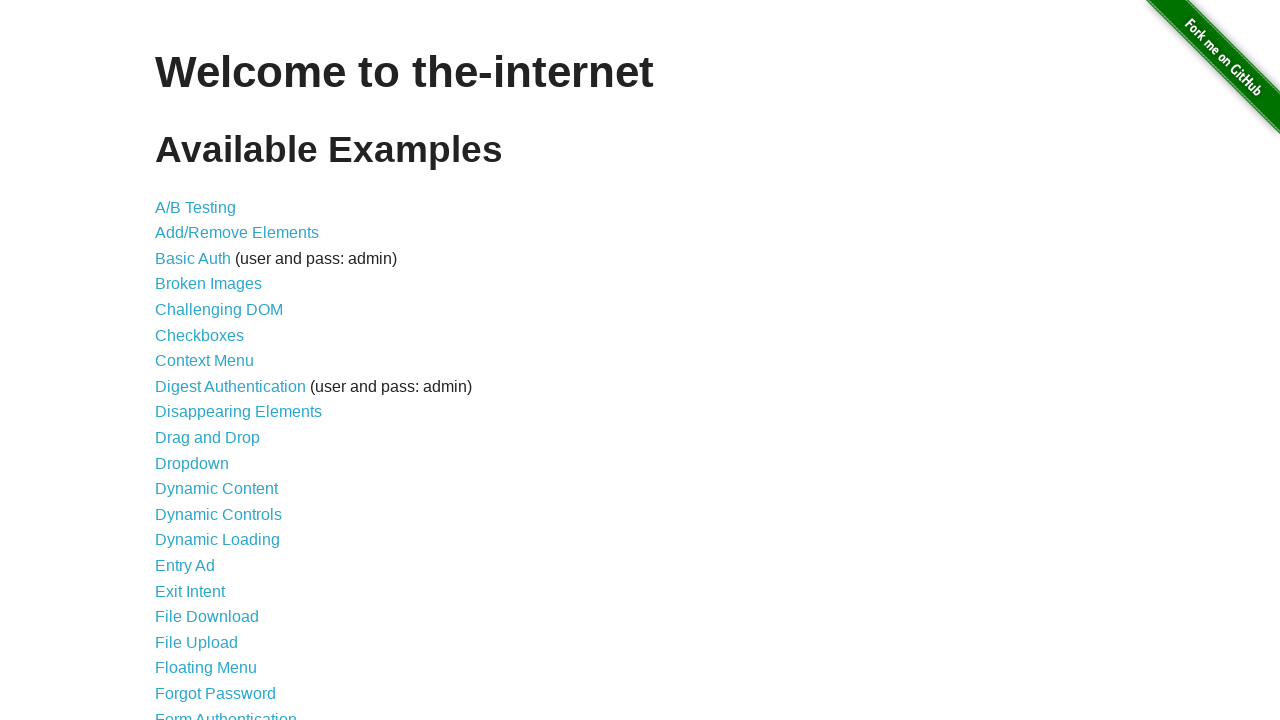

Scrolled down 800px to make Multiple Windows link visible
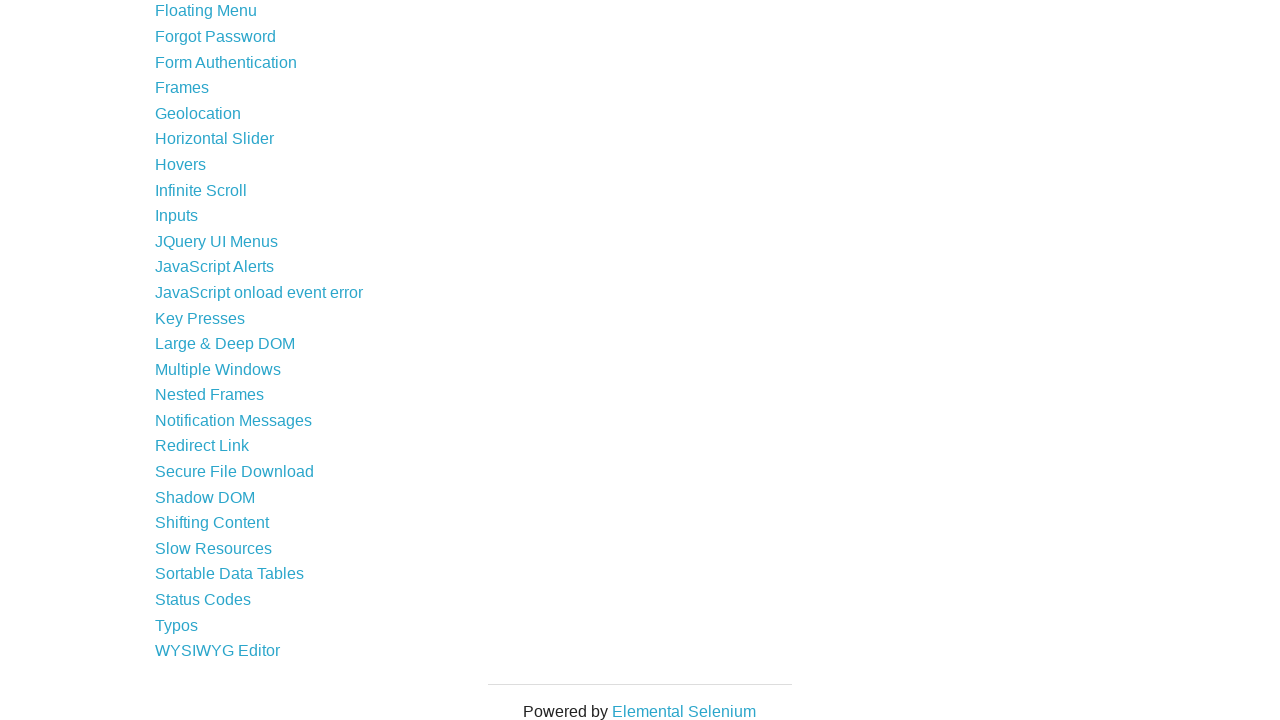

Clicked on Multiple Windows link at (218, 369) on xpath=//a[contains(text(),'Multiple Windows')]
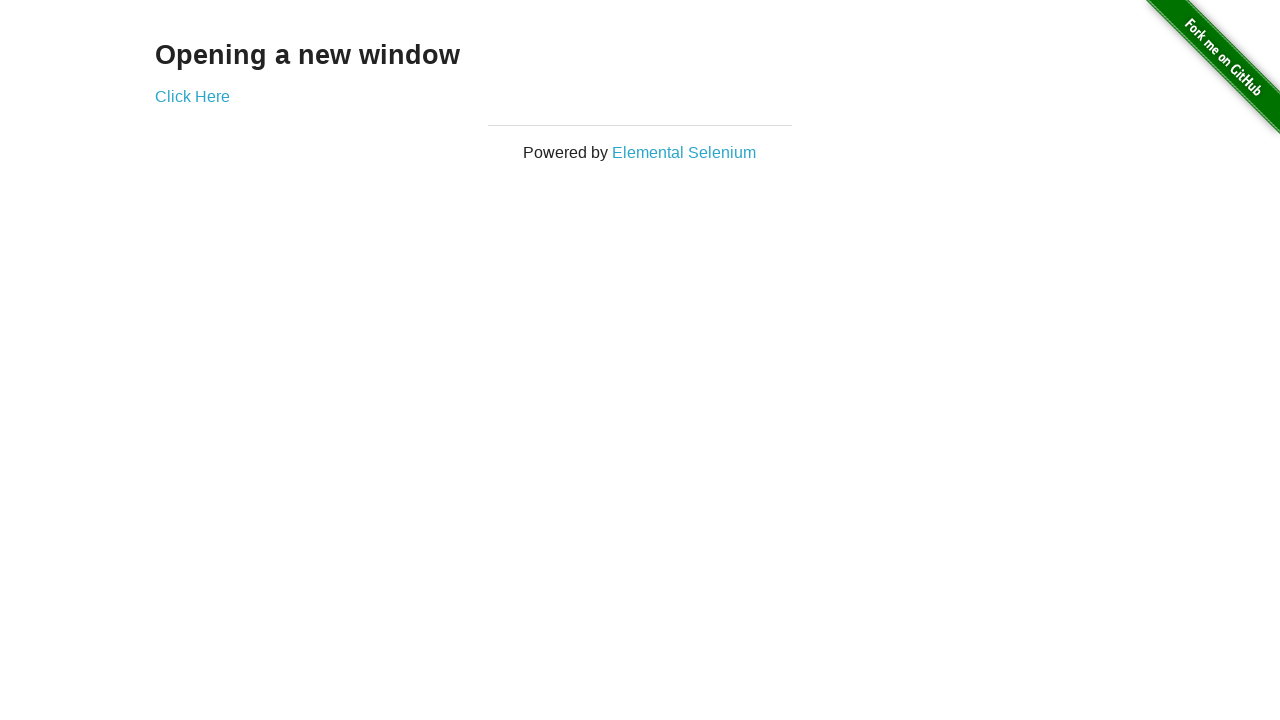

Clicked 'Click Here' link and new window opened at (192, 96) on xpath=//a[contains(text(),'Click Here')]
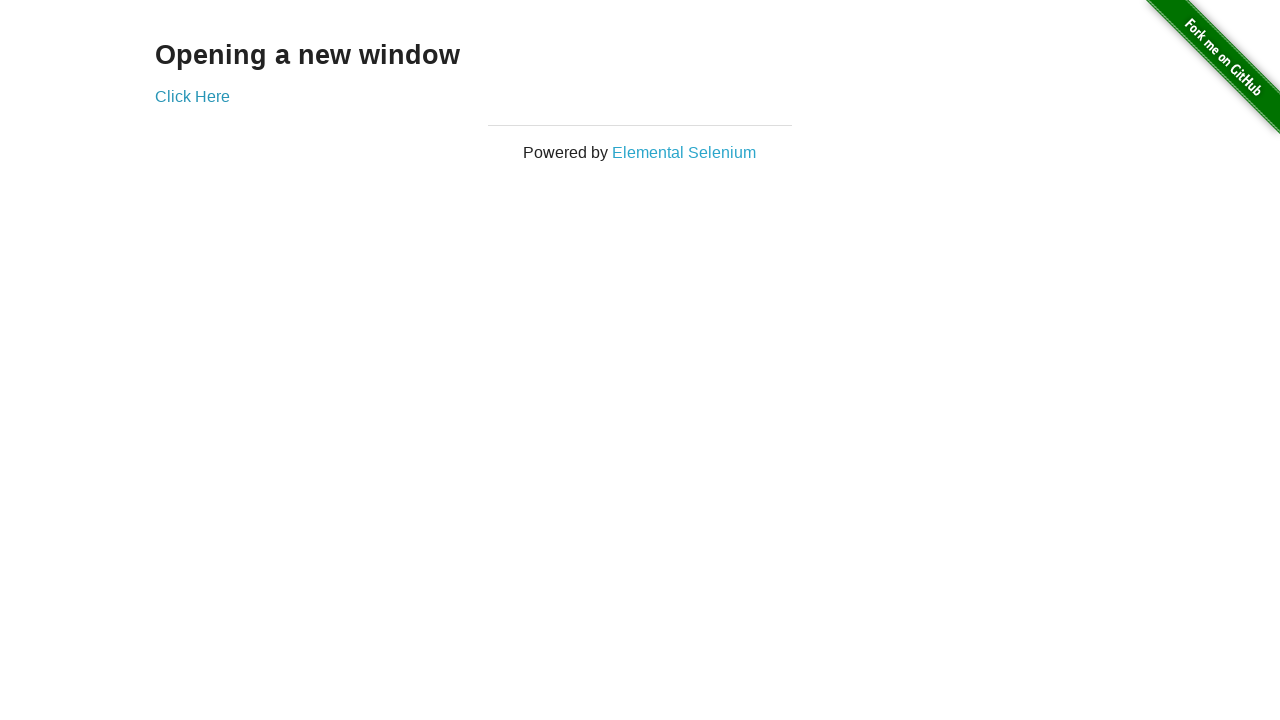

Verified 'New Window' heading exists in child window
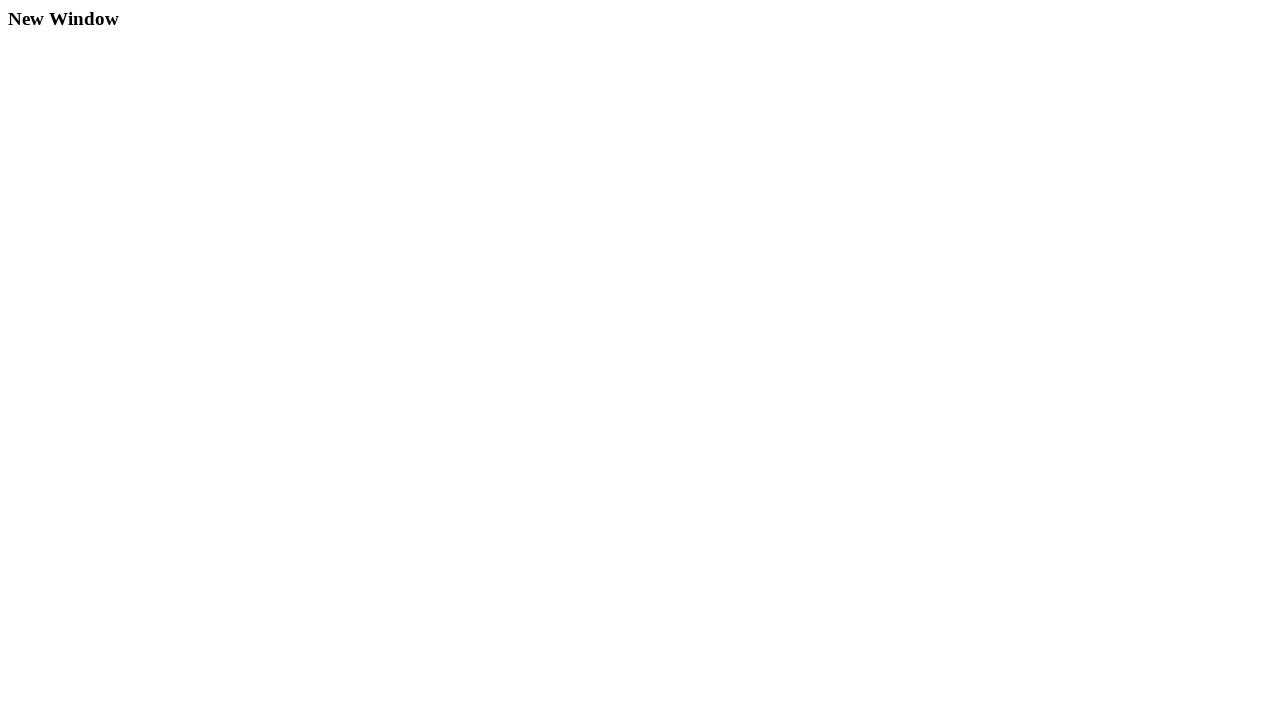

Closed child window
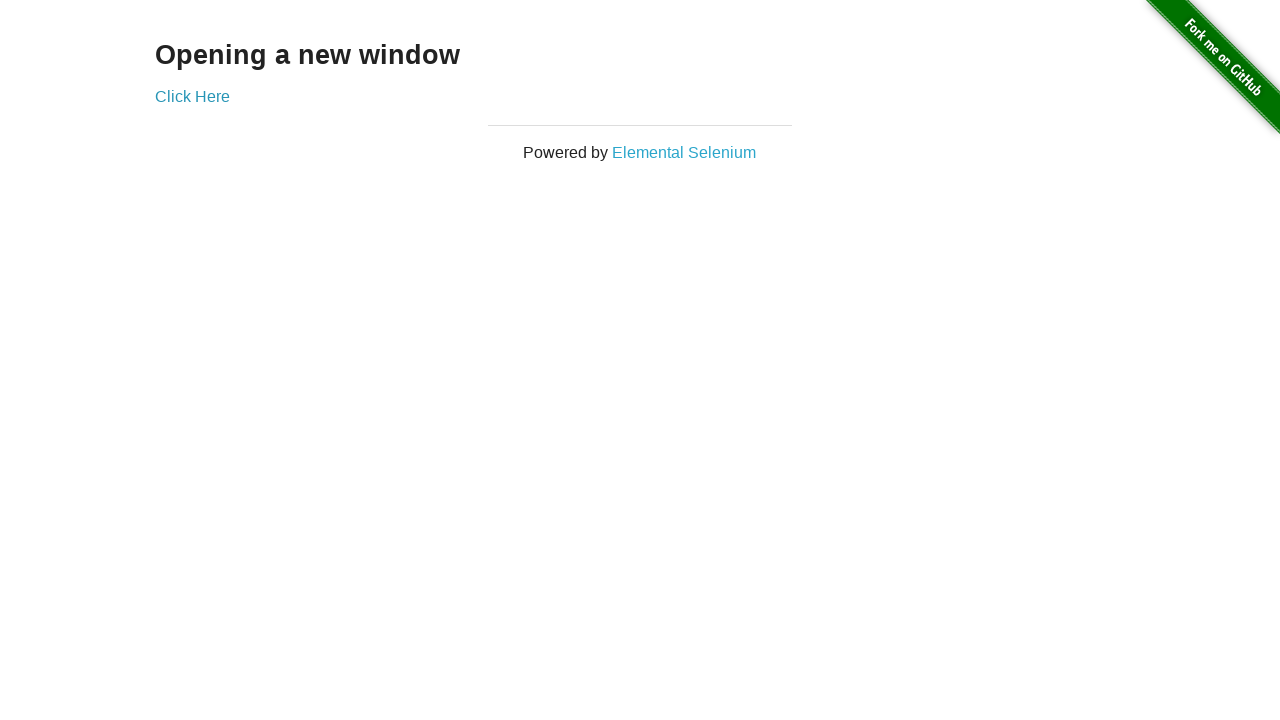

Verified 'Opening a new window' heading exists in parent window
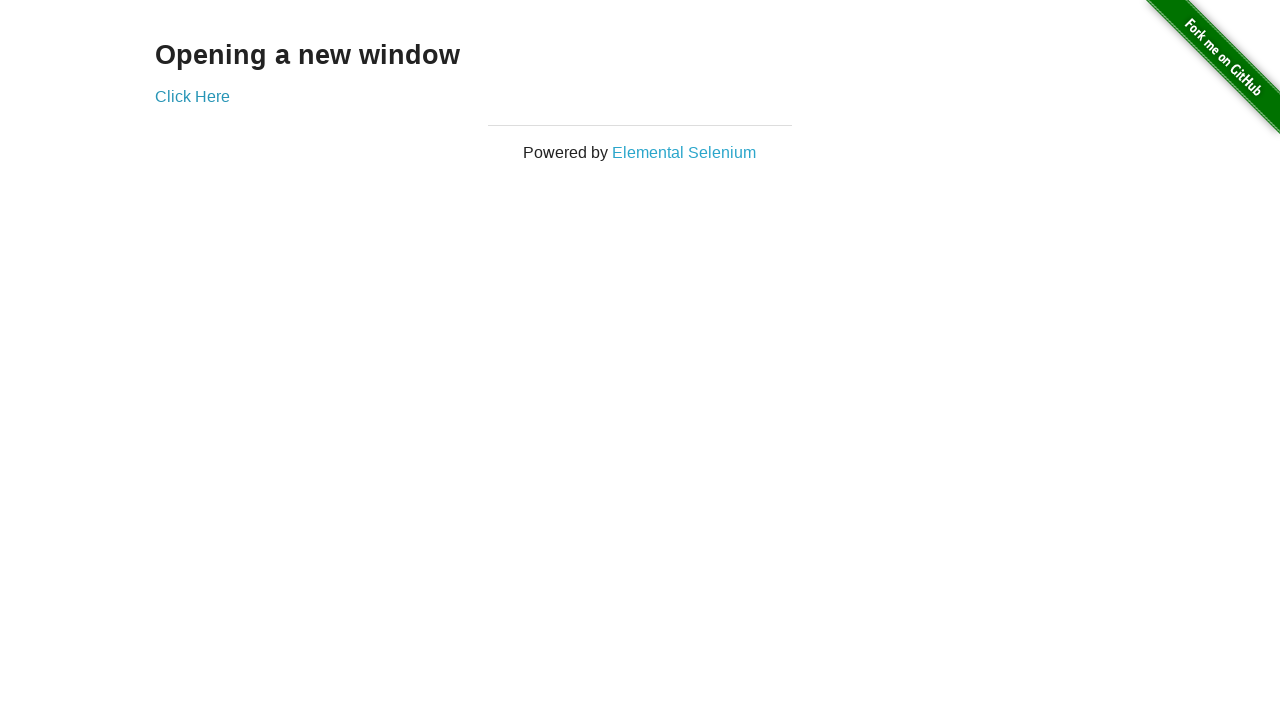

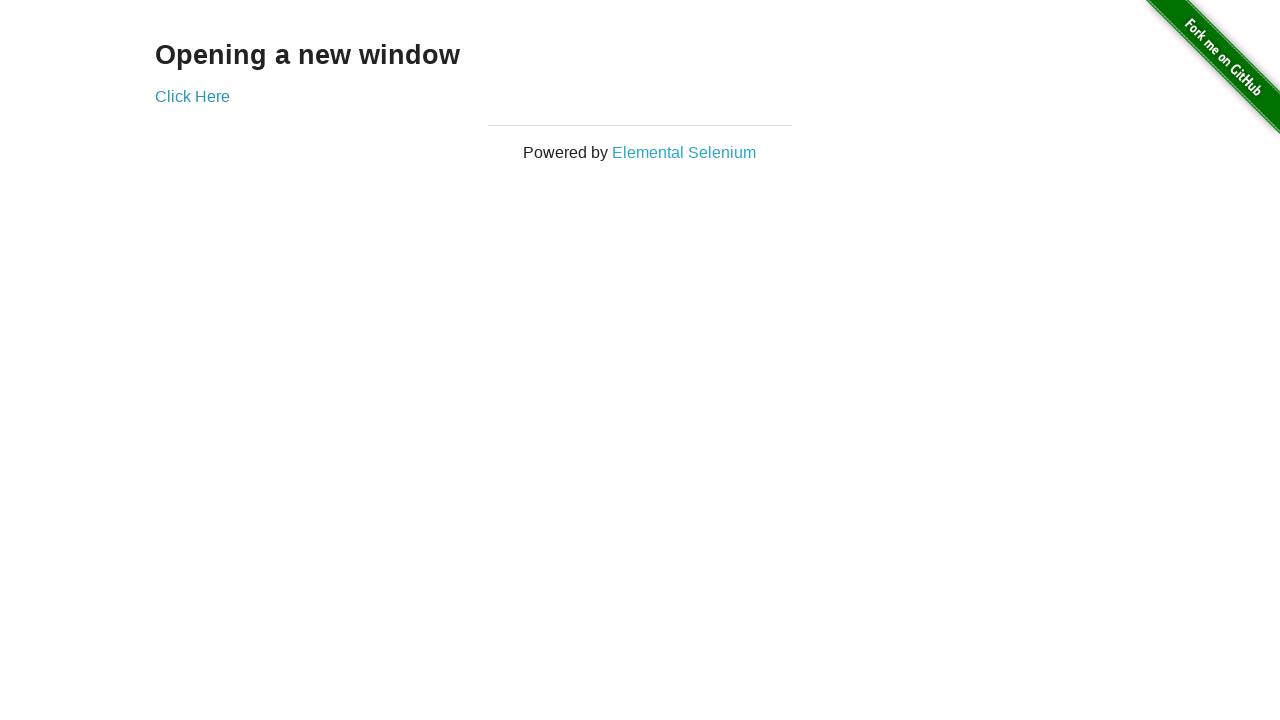